Fills out a practice form with various input types including text fields, checkboxes, radio buttons, and dropdown selections, then submits the form and captures the success message

Starting URL: https://rahulshettyacademy.com/angularpractice/

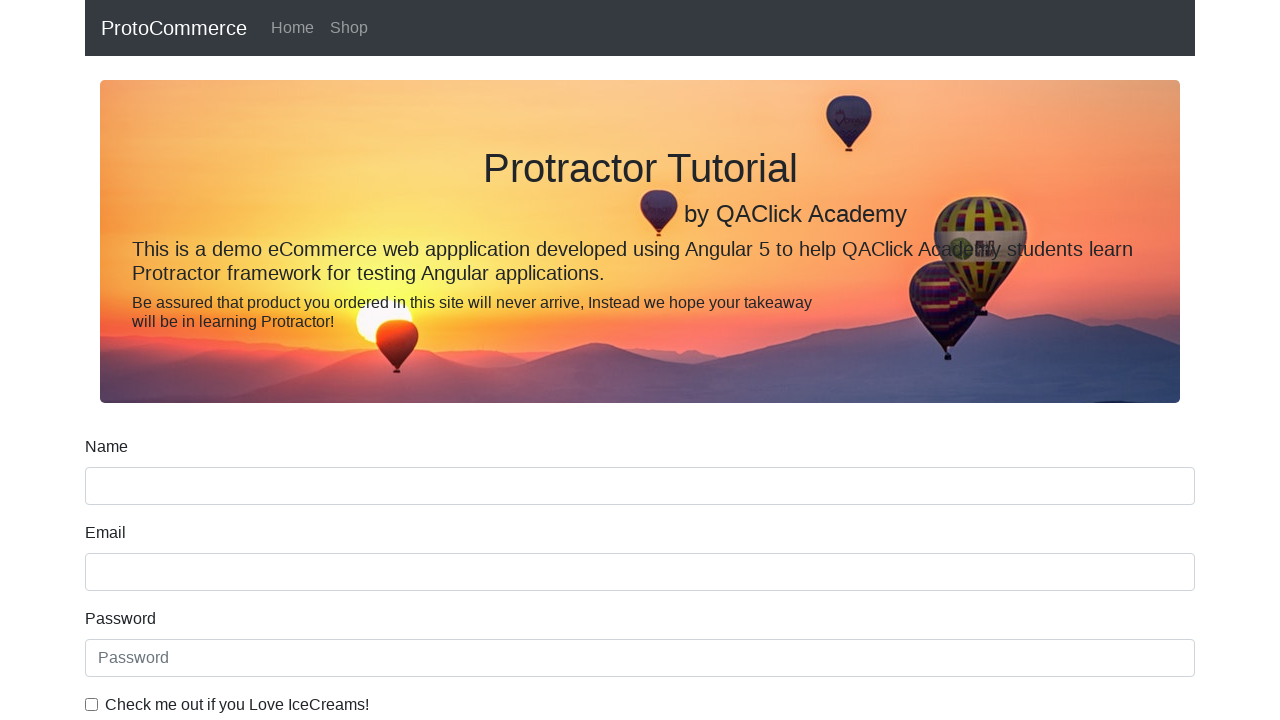

Filled email field with 'test.test.com' on input[name='email']
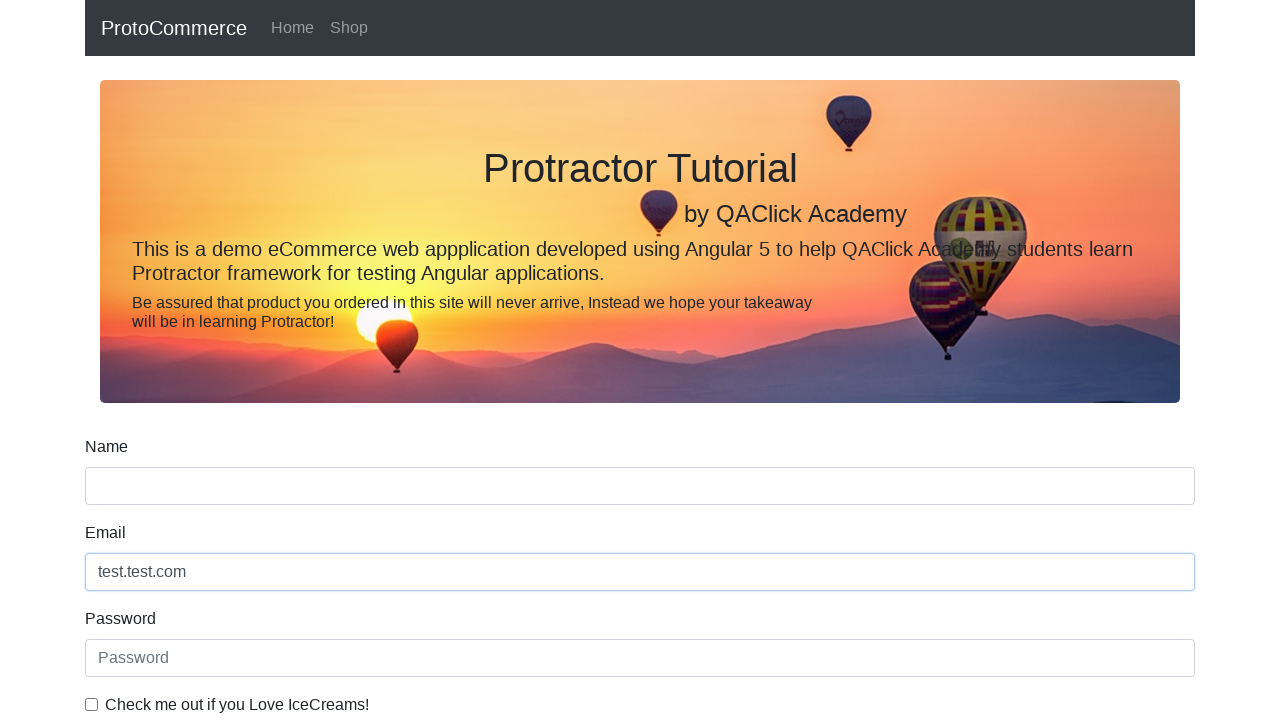

Filled password field with 'test@123' on #exampleInputPassword1
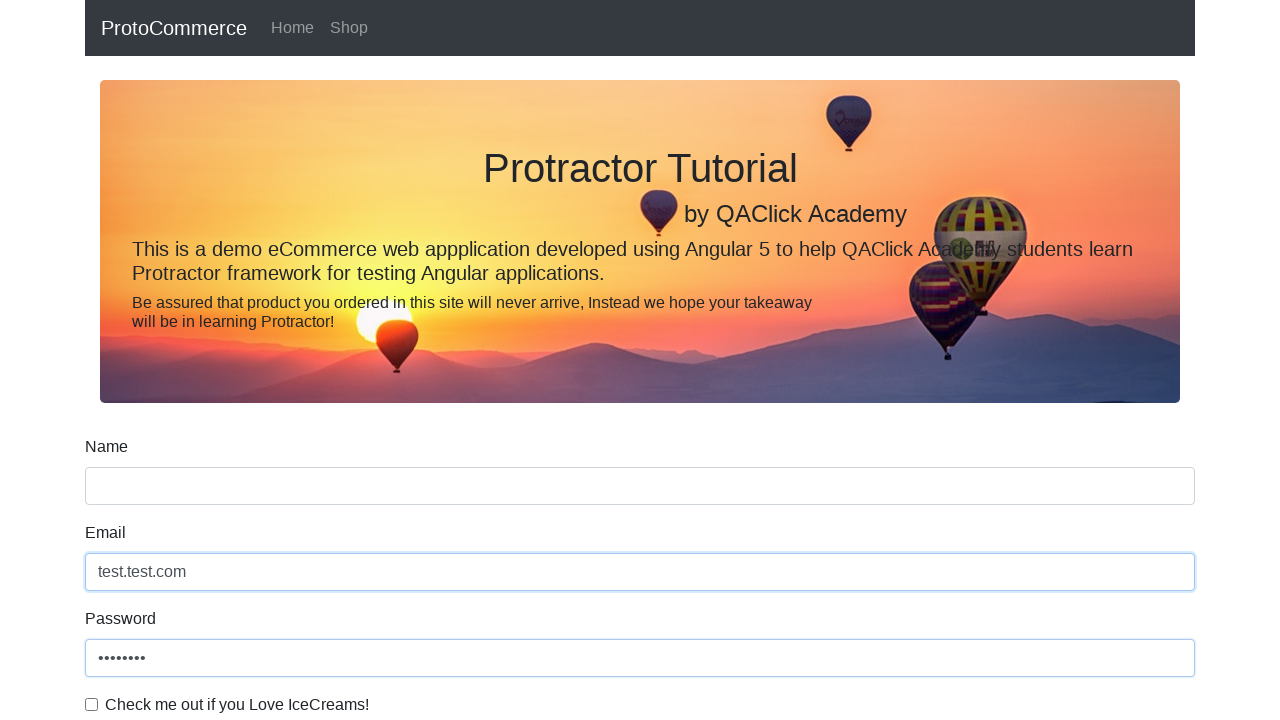

Checked the checkbox at (92, 704) on #exampleCheck1
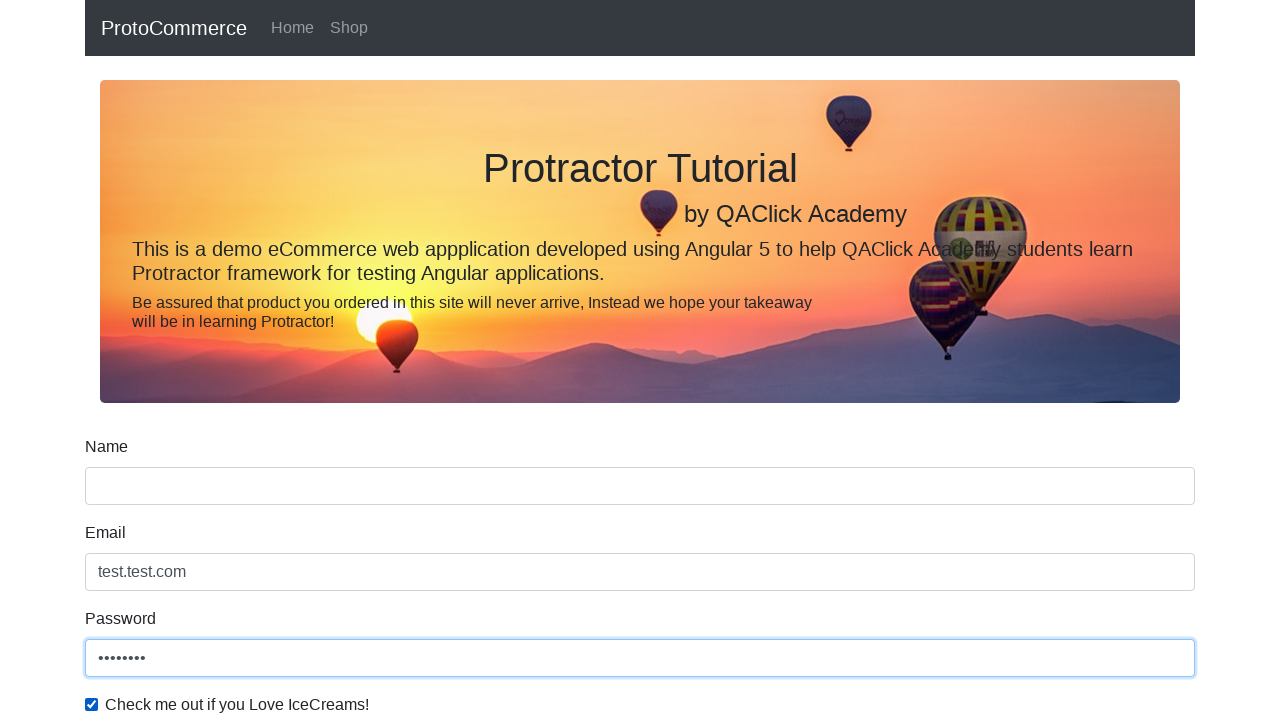

Filled name field with 'test' on input[name='name']
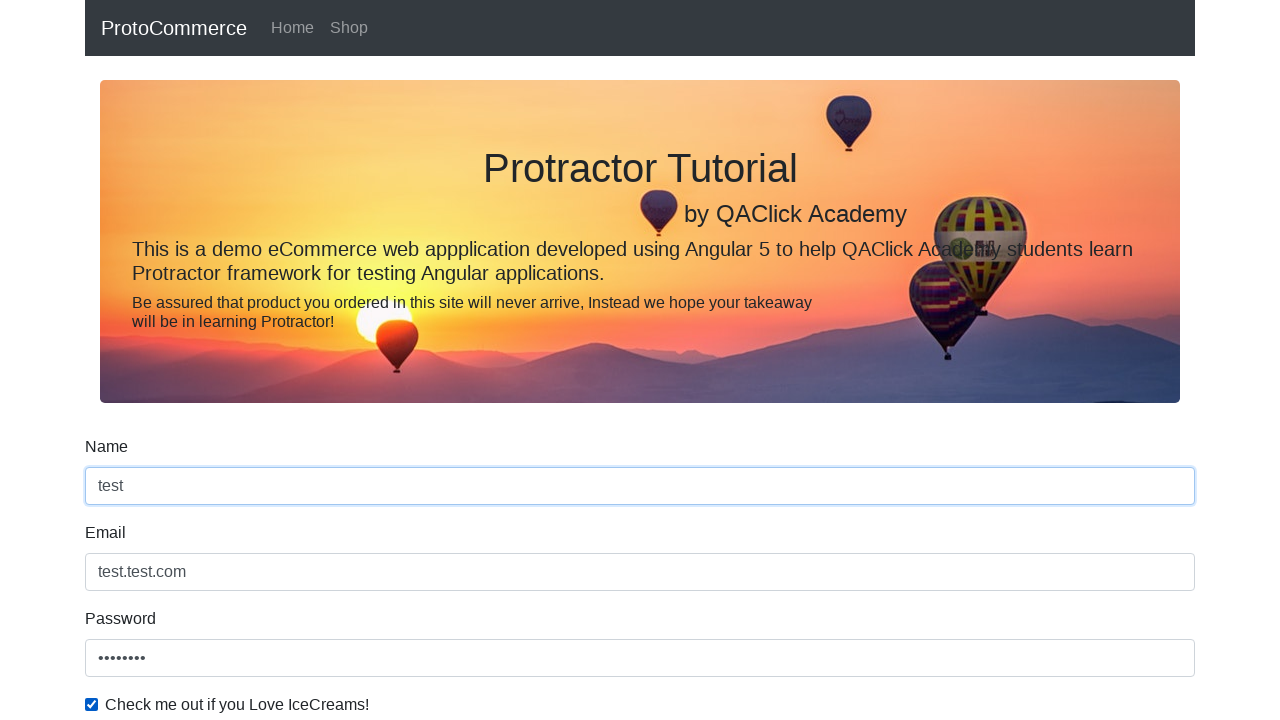

Selected radio button option at (238, 360) on #inlineRadio1
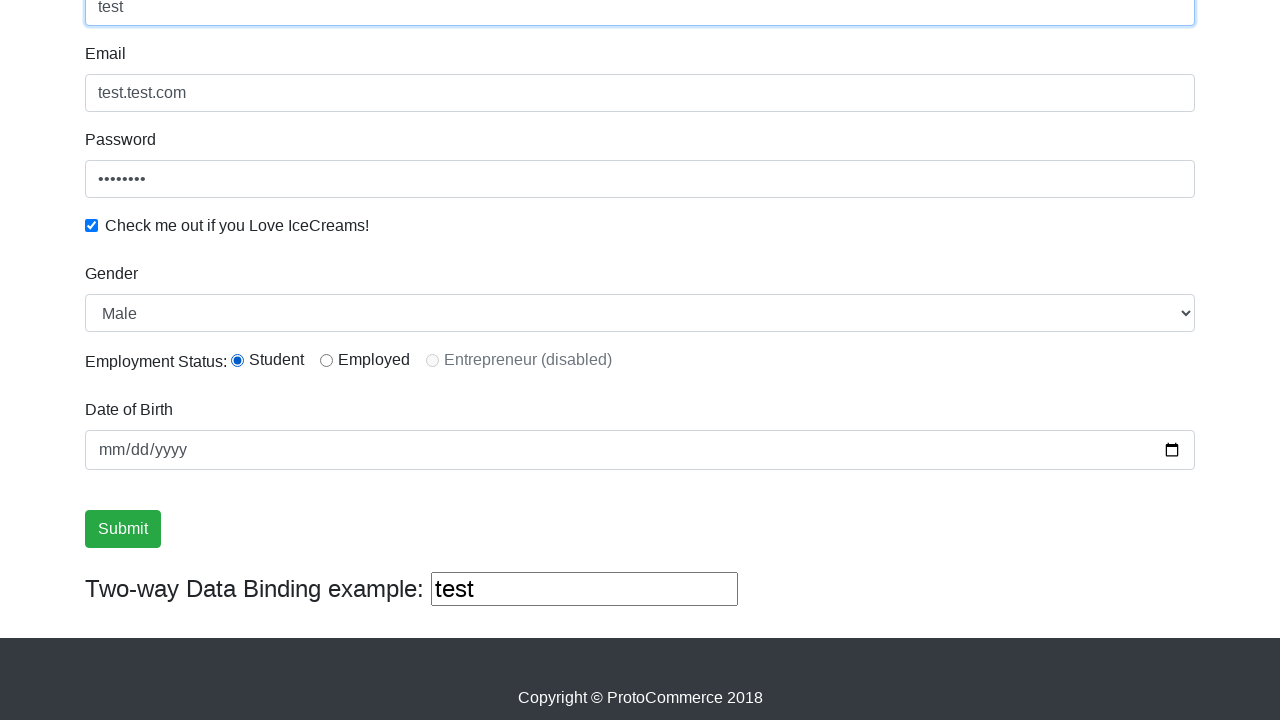

Selected second option from dropdown on #exampleFormControlSelect1
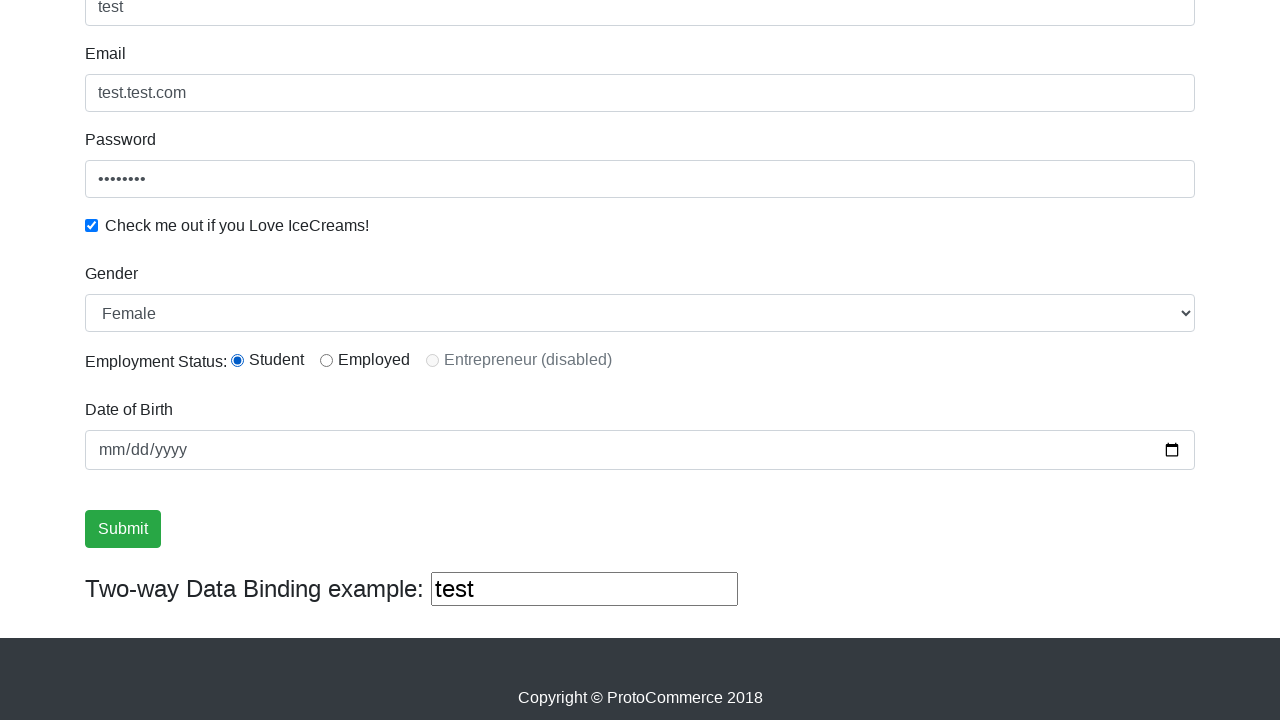

Clicked submit button to submit the form at (123, 529) on xpath=//input[@type='submit']
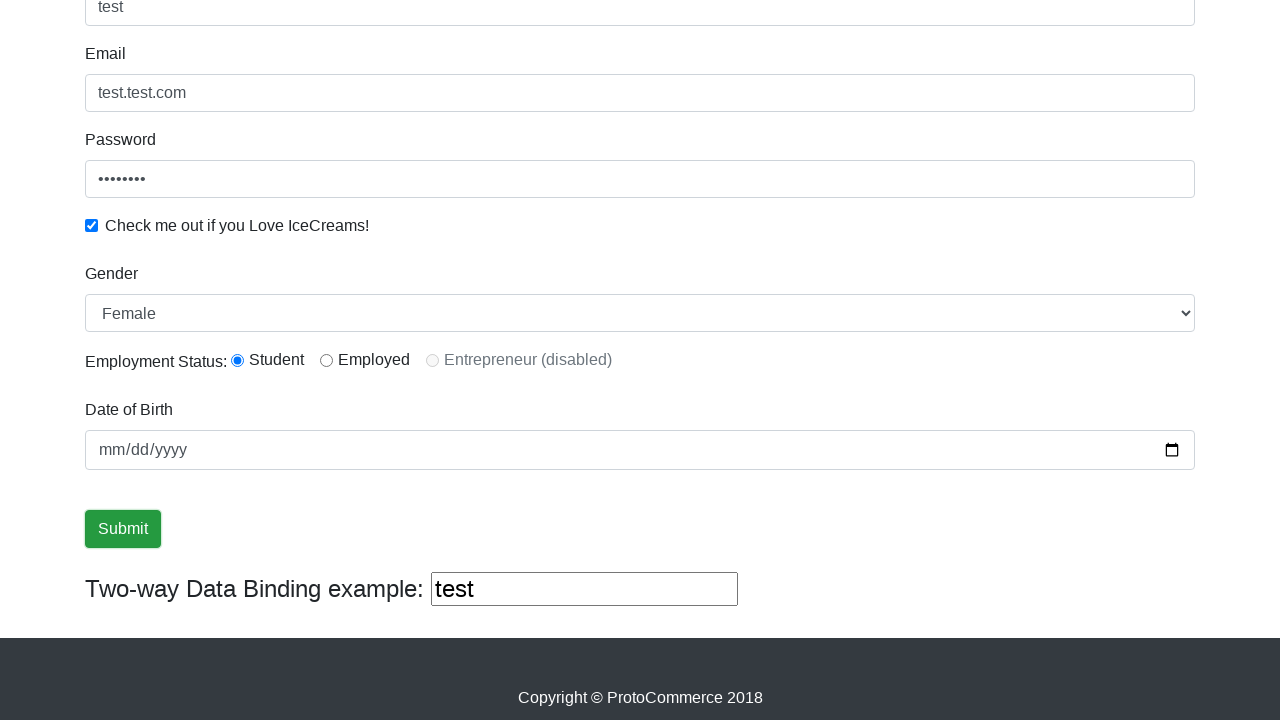

Success message appeared after form submission
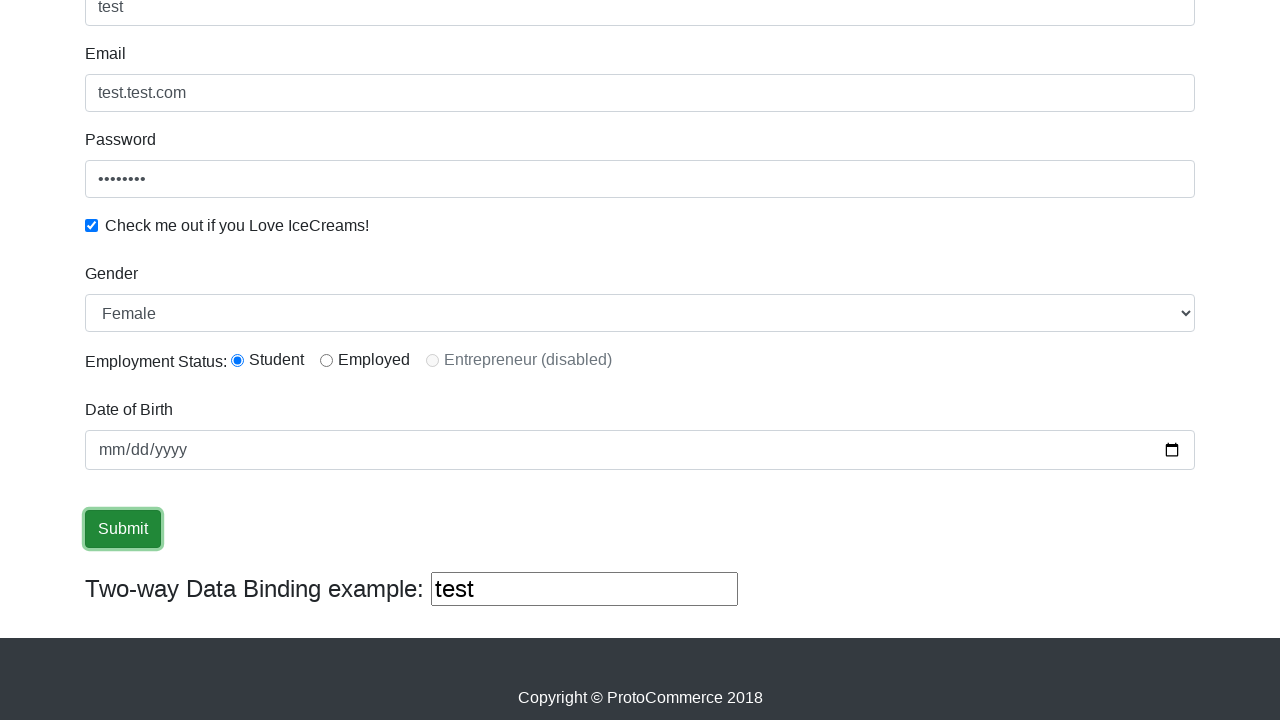

Captured success message: 
                    ×
                    Success! The Form has been submitted successfully!.
                  
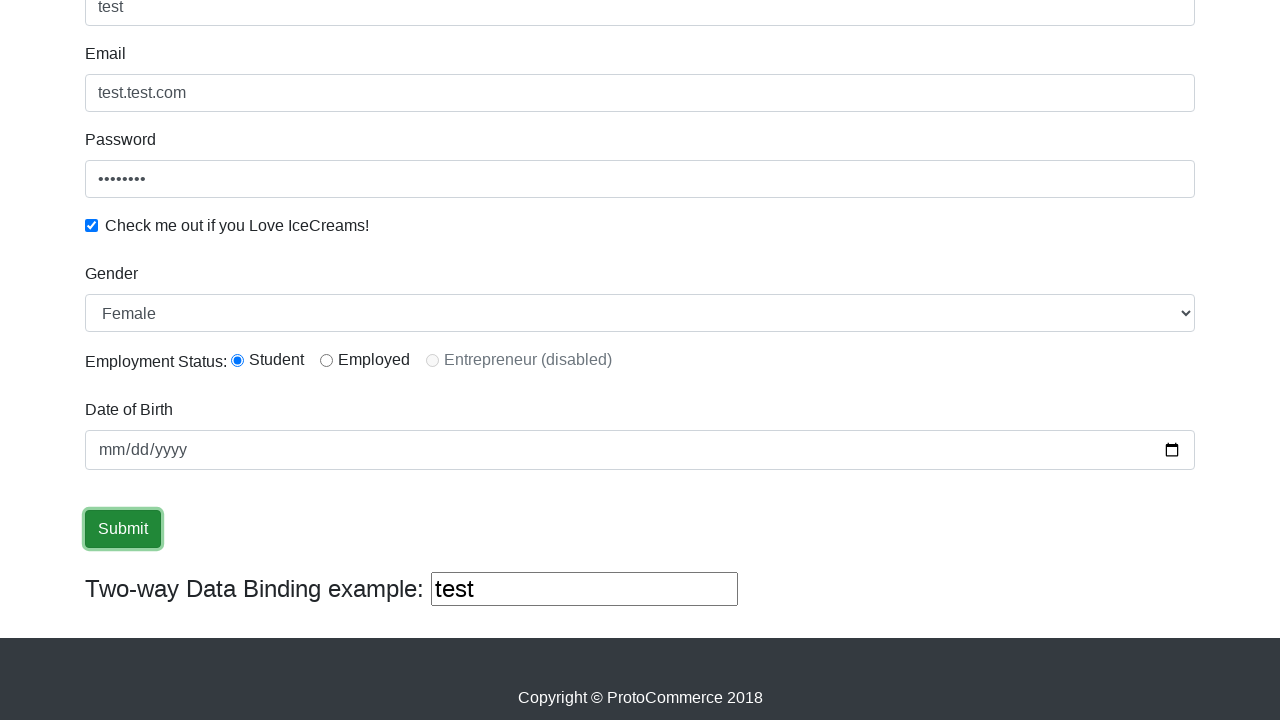

Filled additional text field with 'task' on (//input[@type='text'])[3]
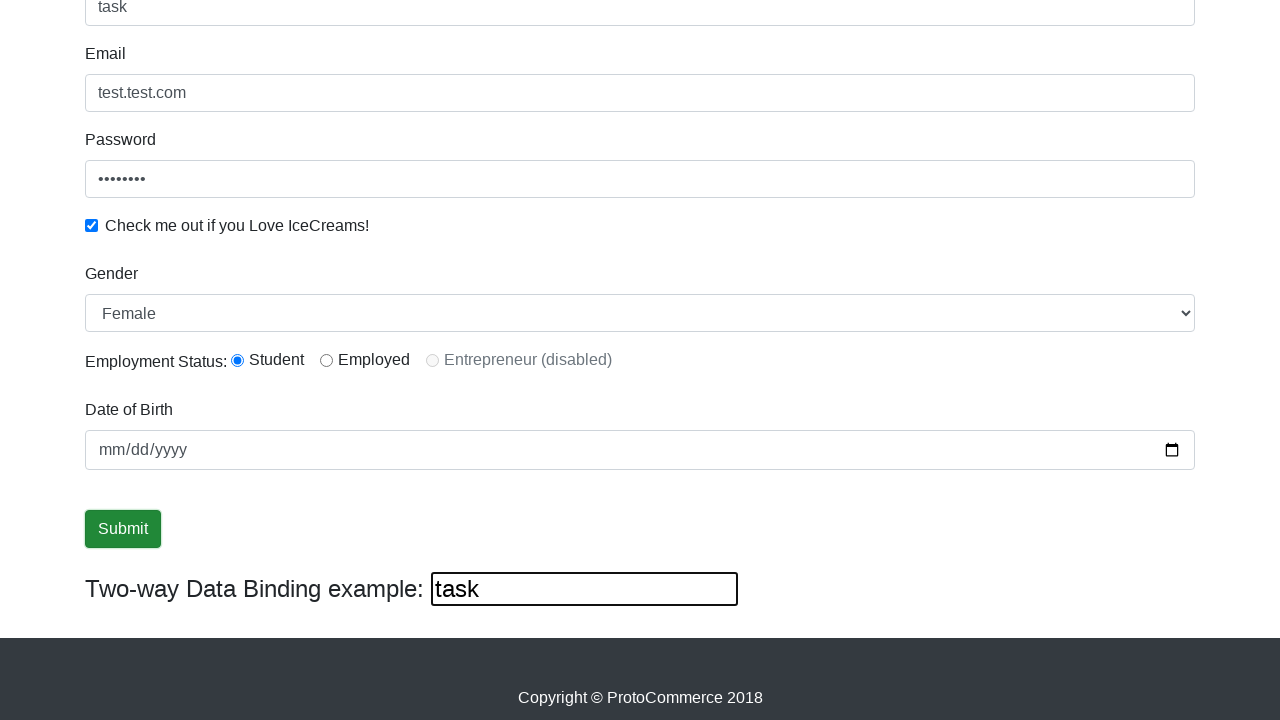

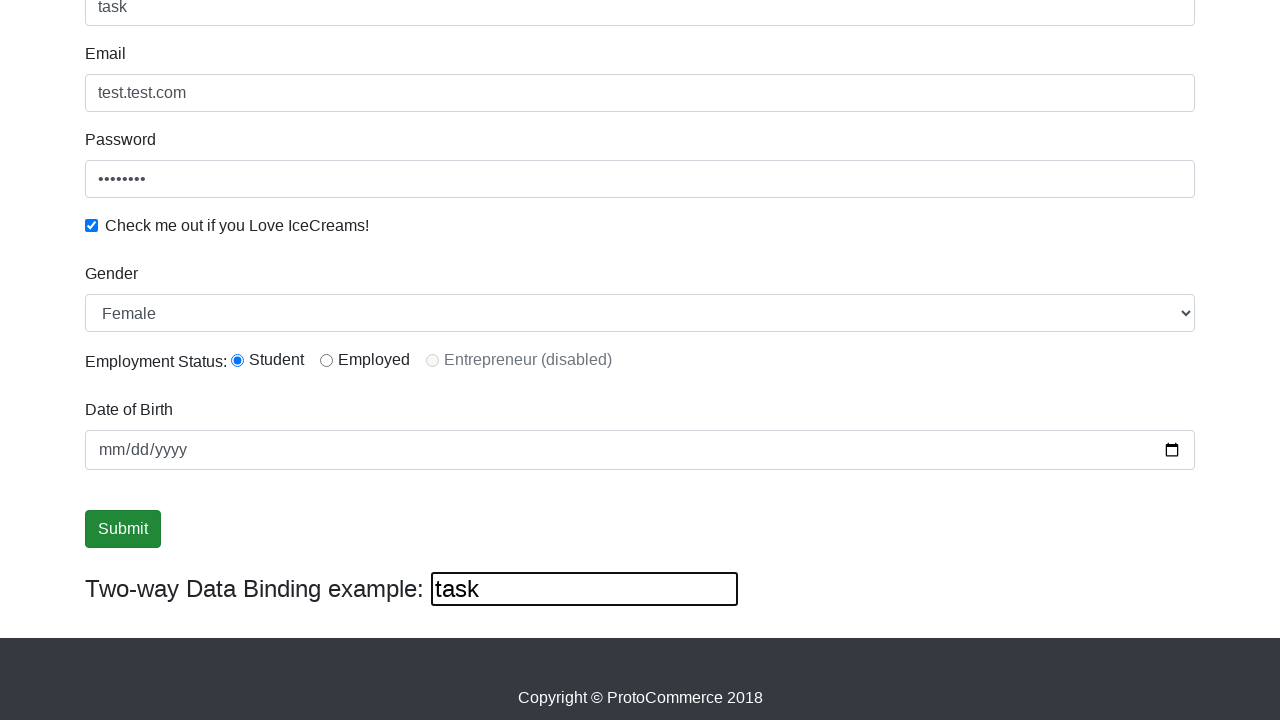